Tests clicking a button with a dynamically generated ID on a UI testing playground. The button has a primary style class and the test verifies it can be clicked despite having a dynamic identifier.

Starting URL: http://uitestingplayground.com/dynamicid

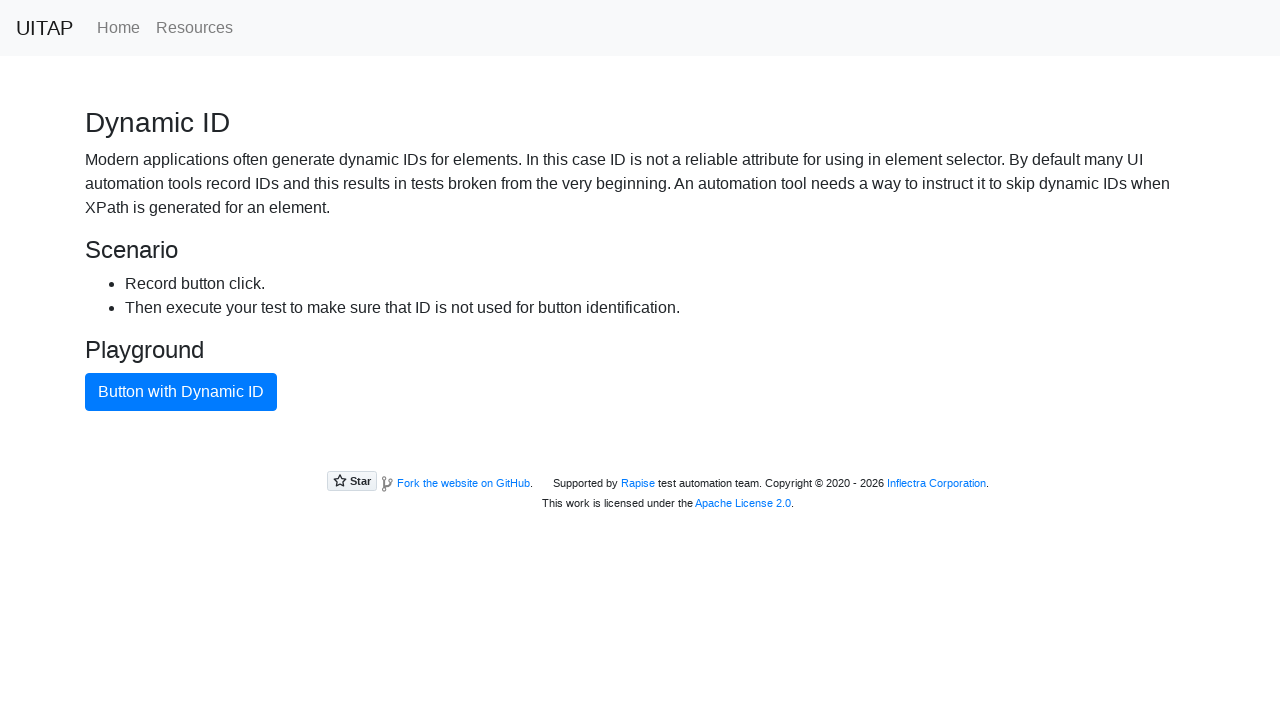

Navigated to UI Testing Playground dynamic ID page
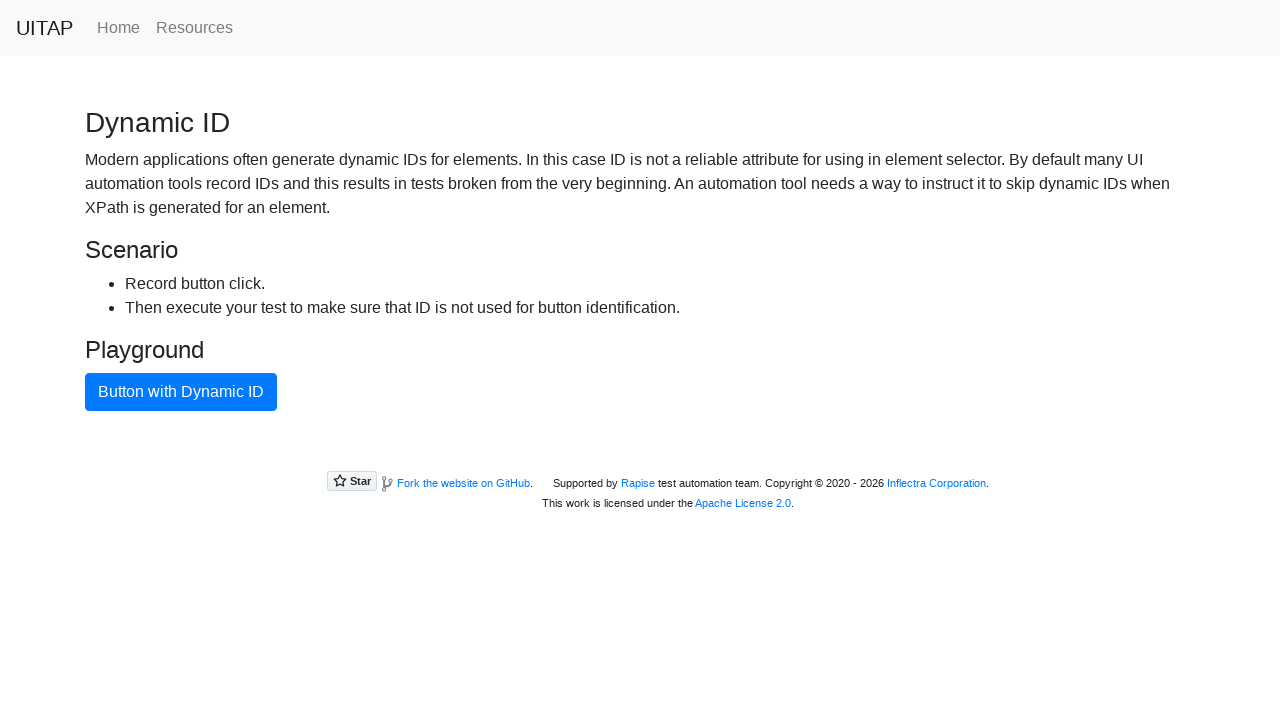

Waited for dynamic button with primary style class to load
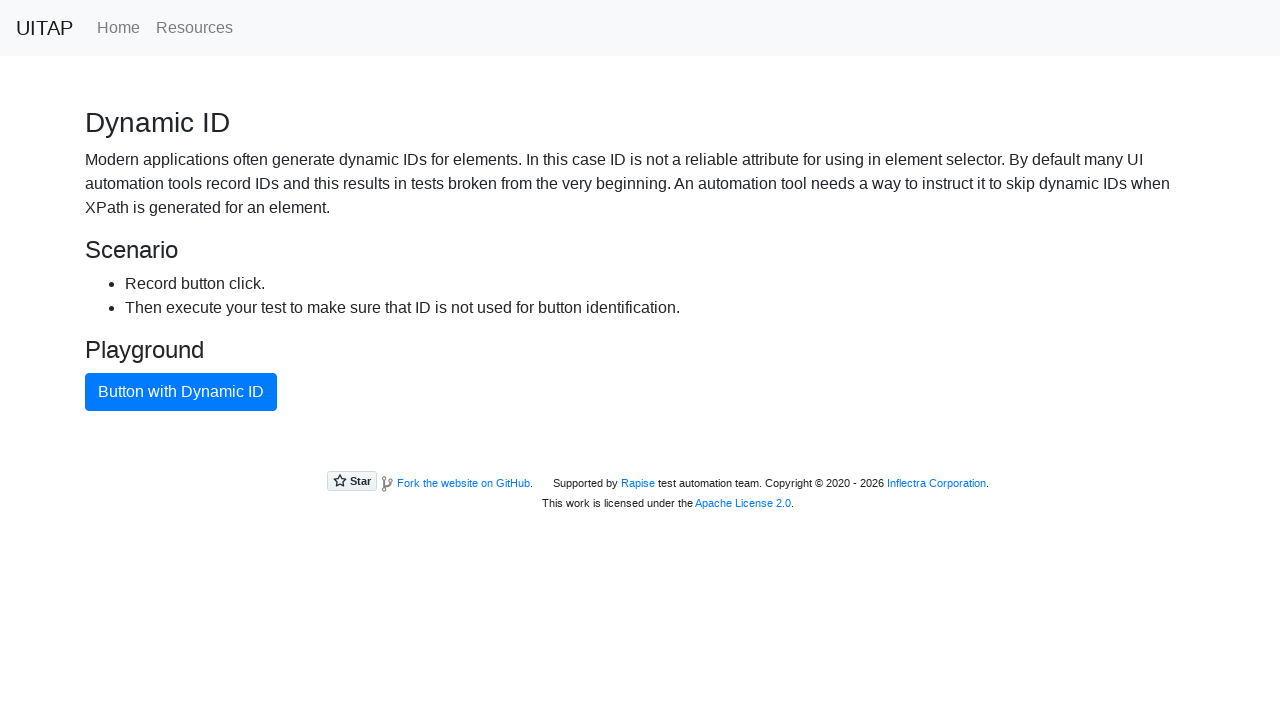

Clicked the button with dynamically generated ID and primary style class at (181, 392) on button.btn-primary
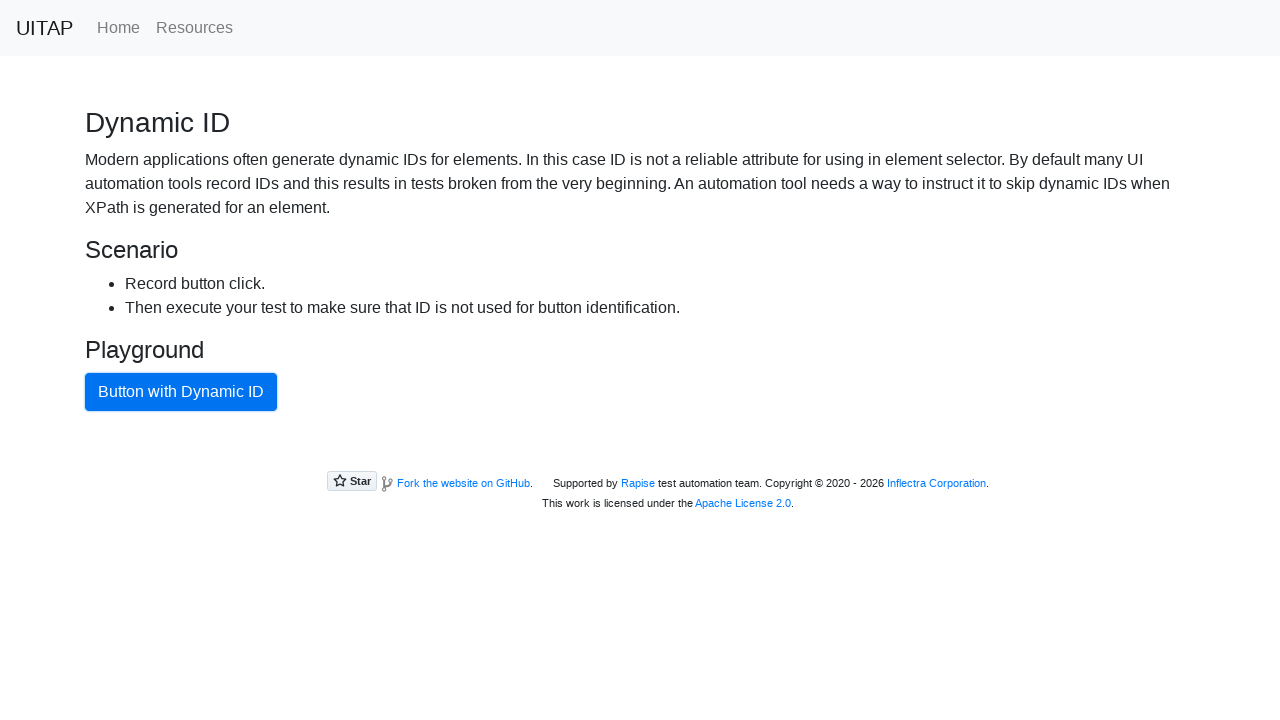

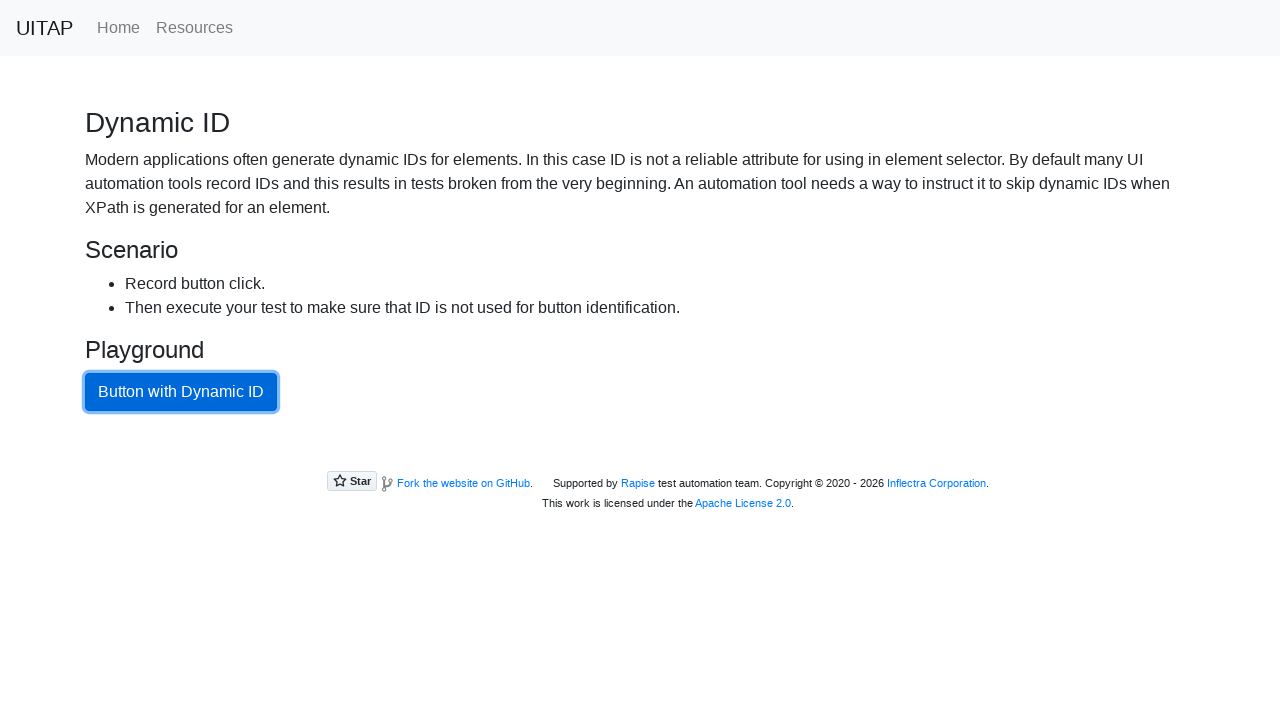